Tests the todo app by adding a new todo item, entering text in the input field and clicking the add button, then verifying the new todo appears in the list.

Starting URL: https://lambdatest.github.io/sample-todo-app/

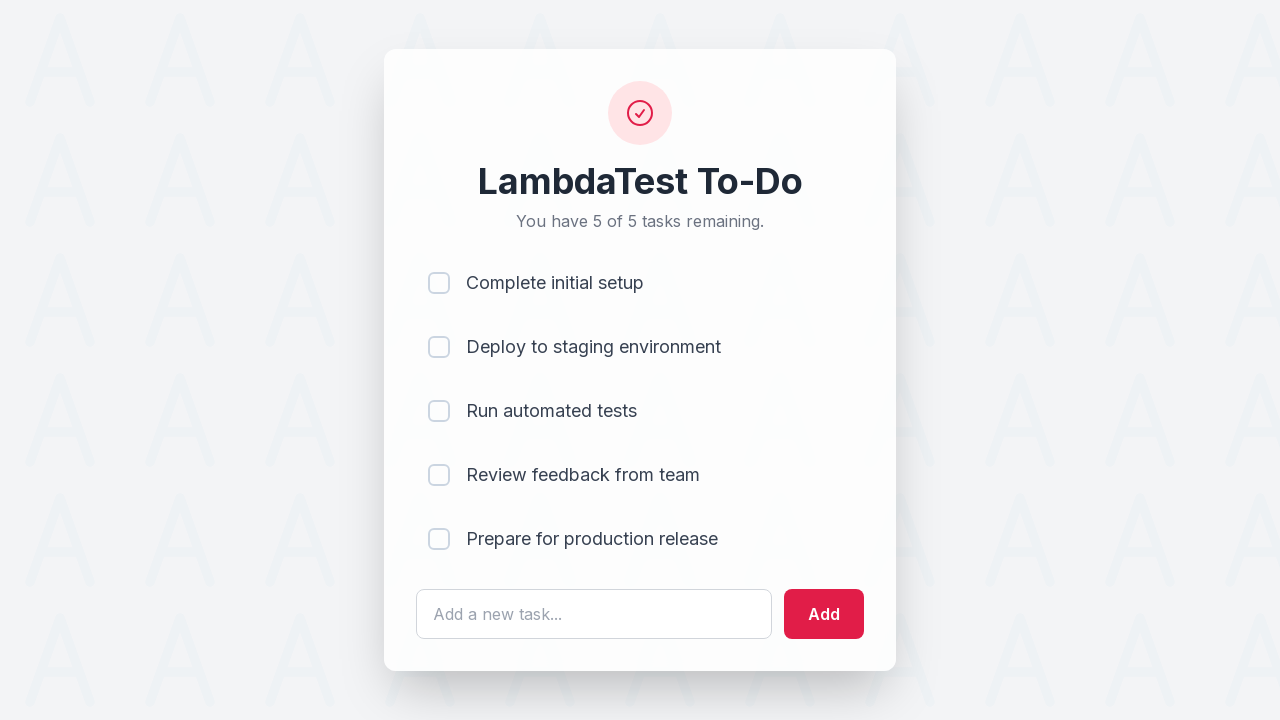

Filled todo input field with 'Learn to automate with Selenium' on #sampletodotext
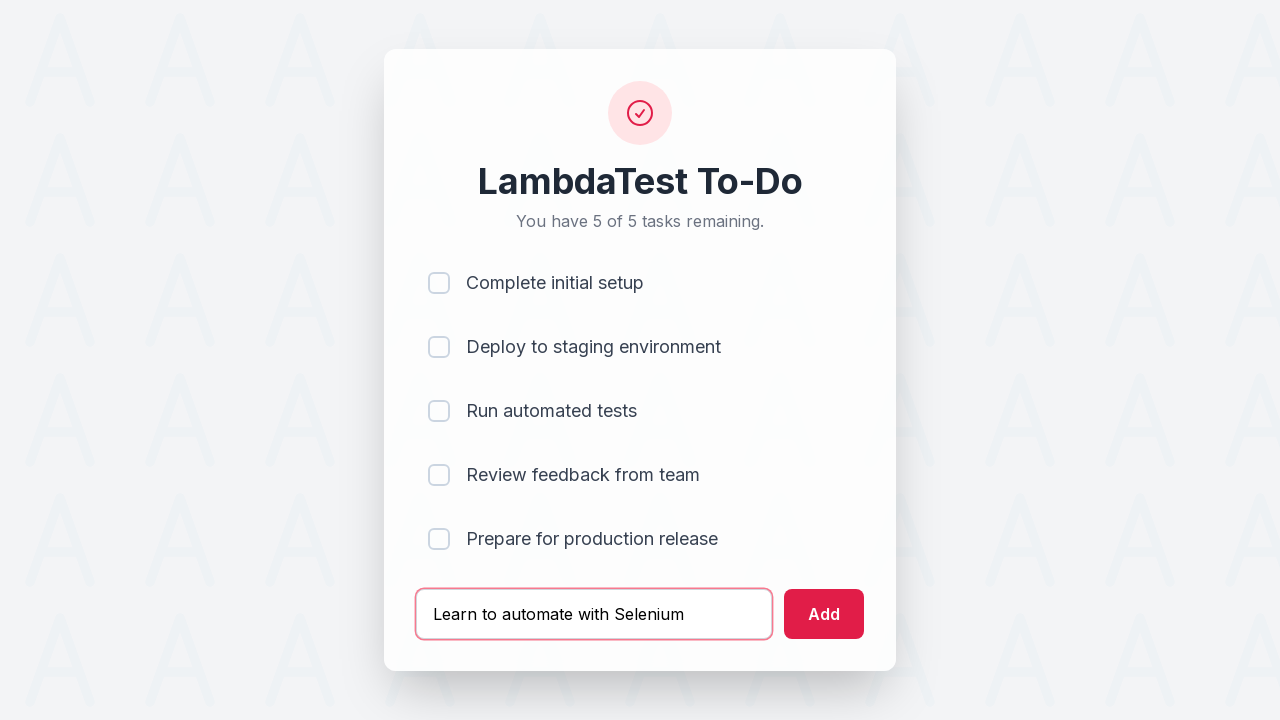

Clicked add button to create new todo at (824, 614) on #addbutton
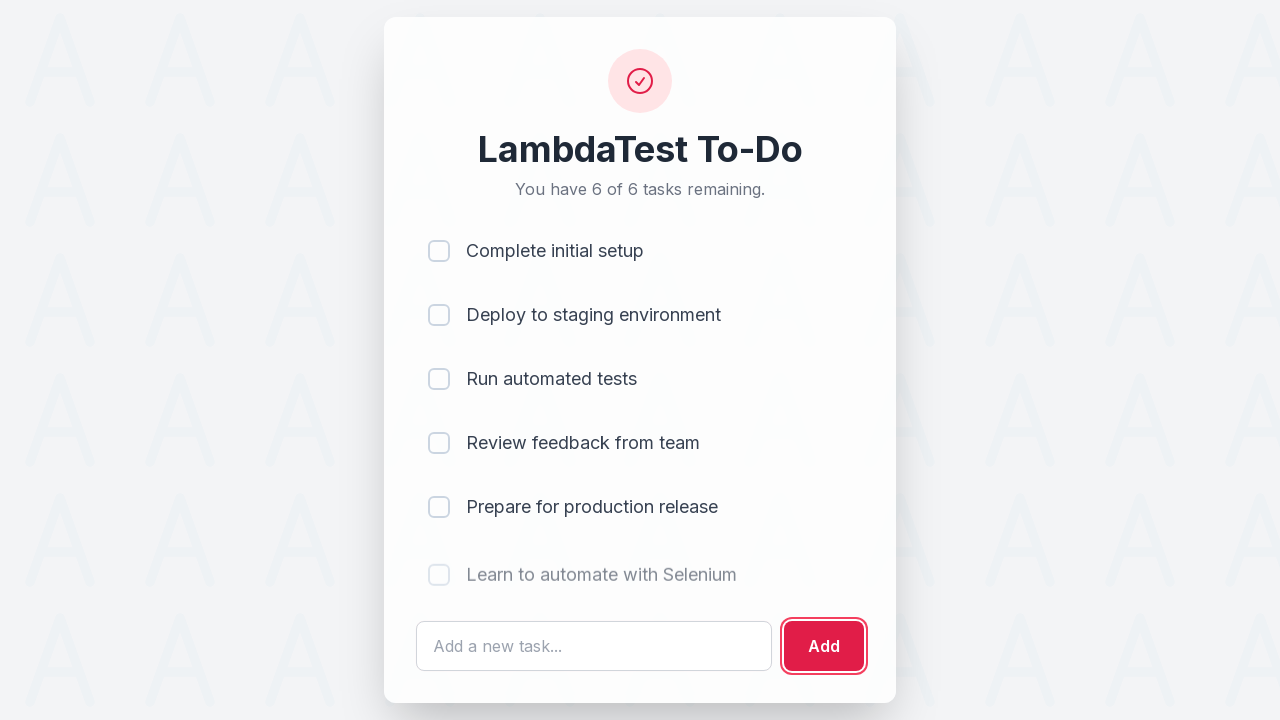

New todo item appeared in the list
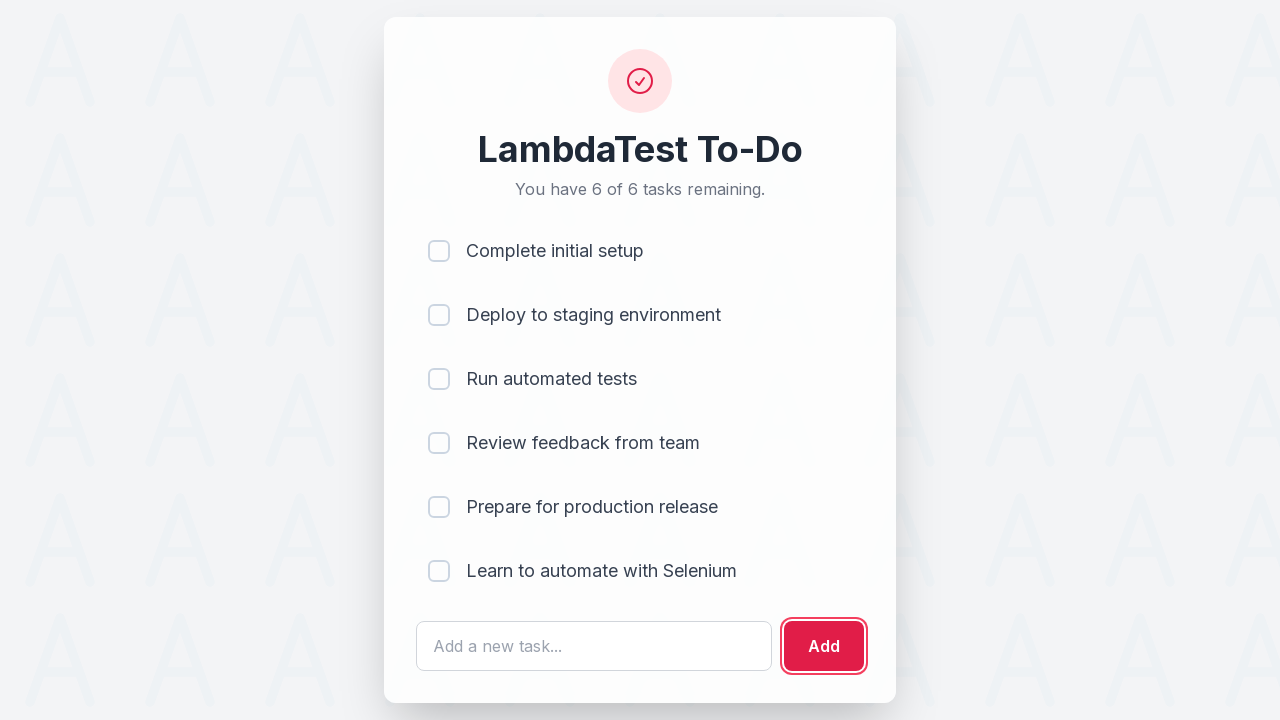

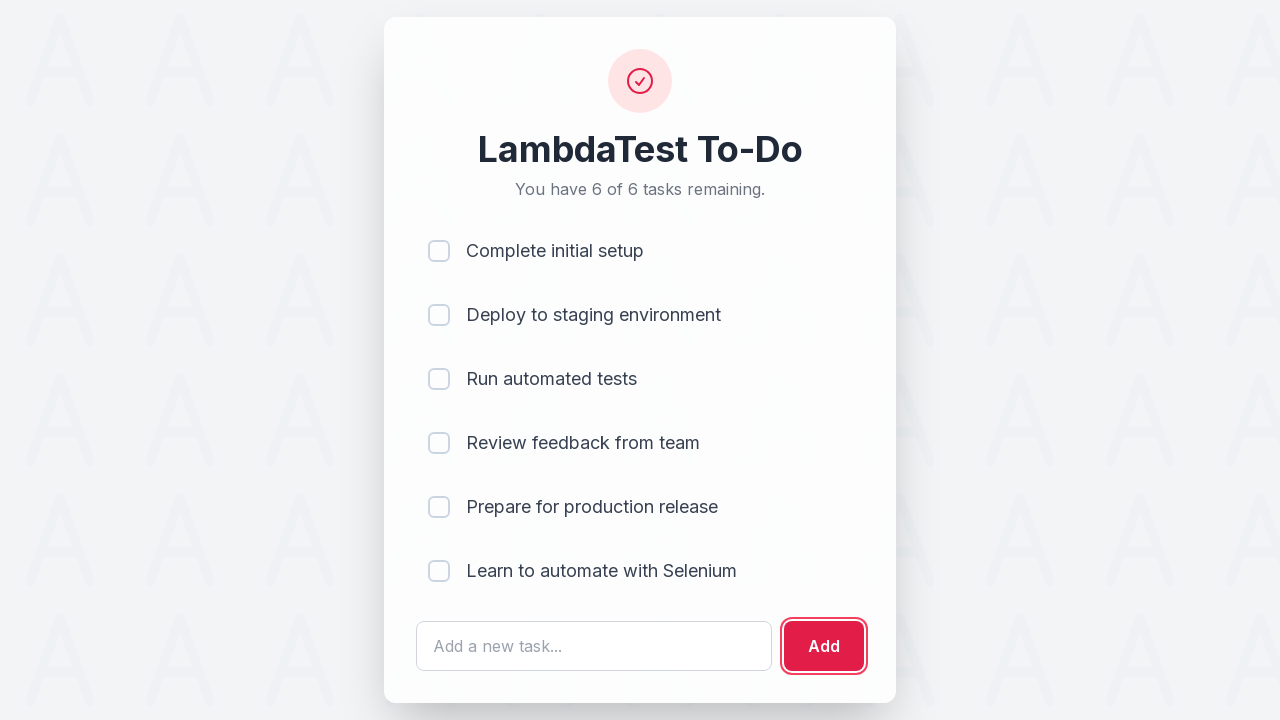